Navigates to the EU Funding and Tenders portal's calls for proposals page and verifies that funding opportunity cards are displayed with their status labels and title links.

Starting URL: https://ec.europa.eu/info/funding-tenders/opportunities/portal/screen/opportunities/calls-for-proposals?order=DESC&pageNumber=1&pageSize=50&sortBy=startDate&isExactMatch=true&status=31094501,31094502

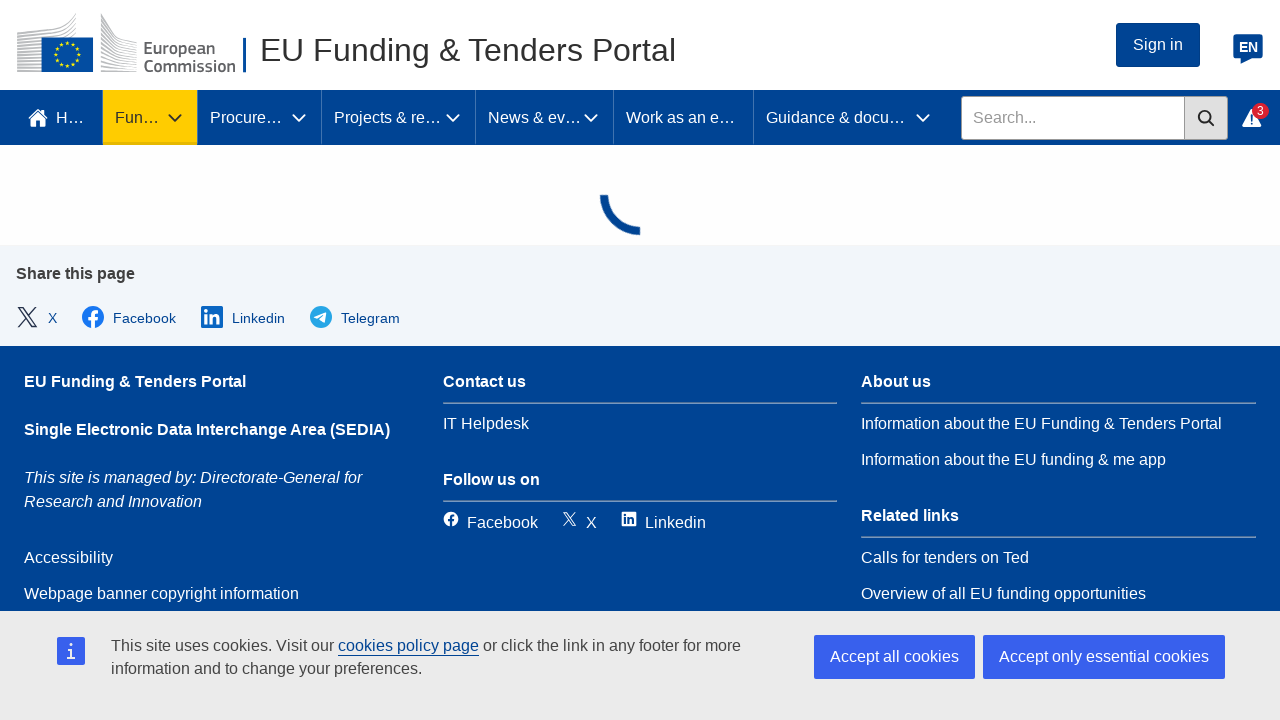

Waited for funding opportunity cards to load
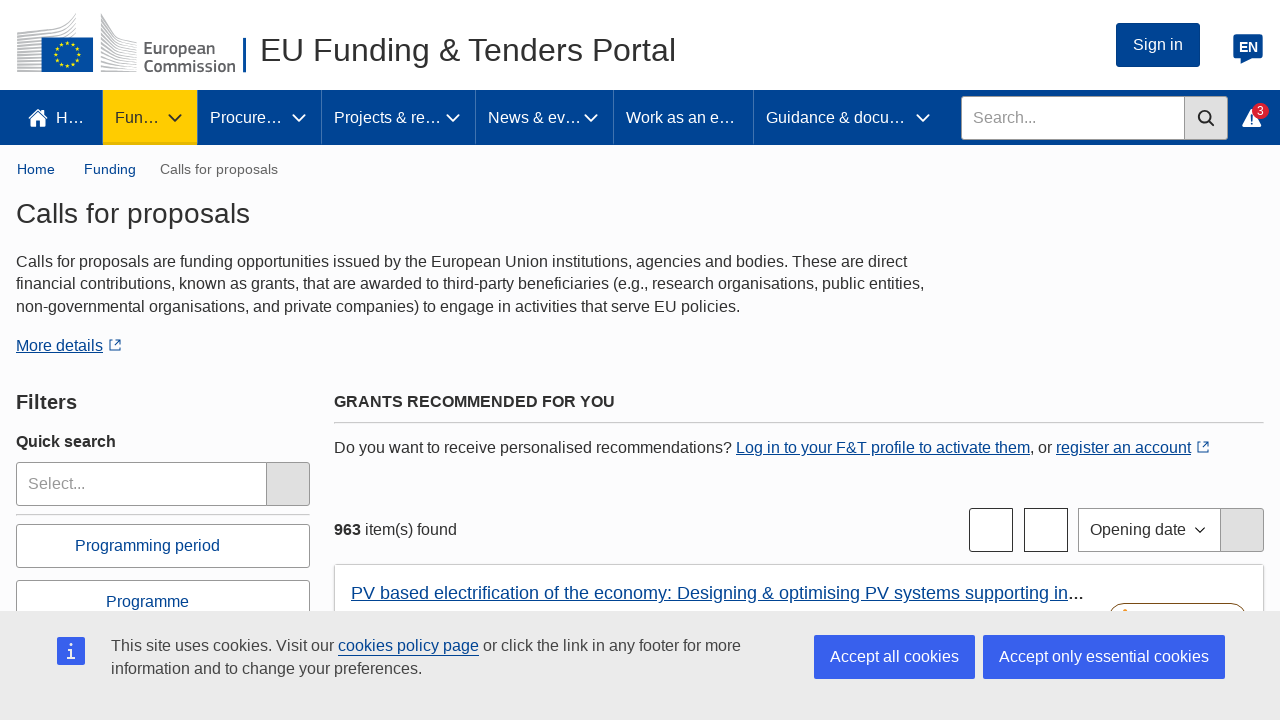

Verified status labels are visible on cards
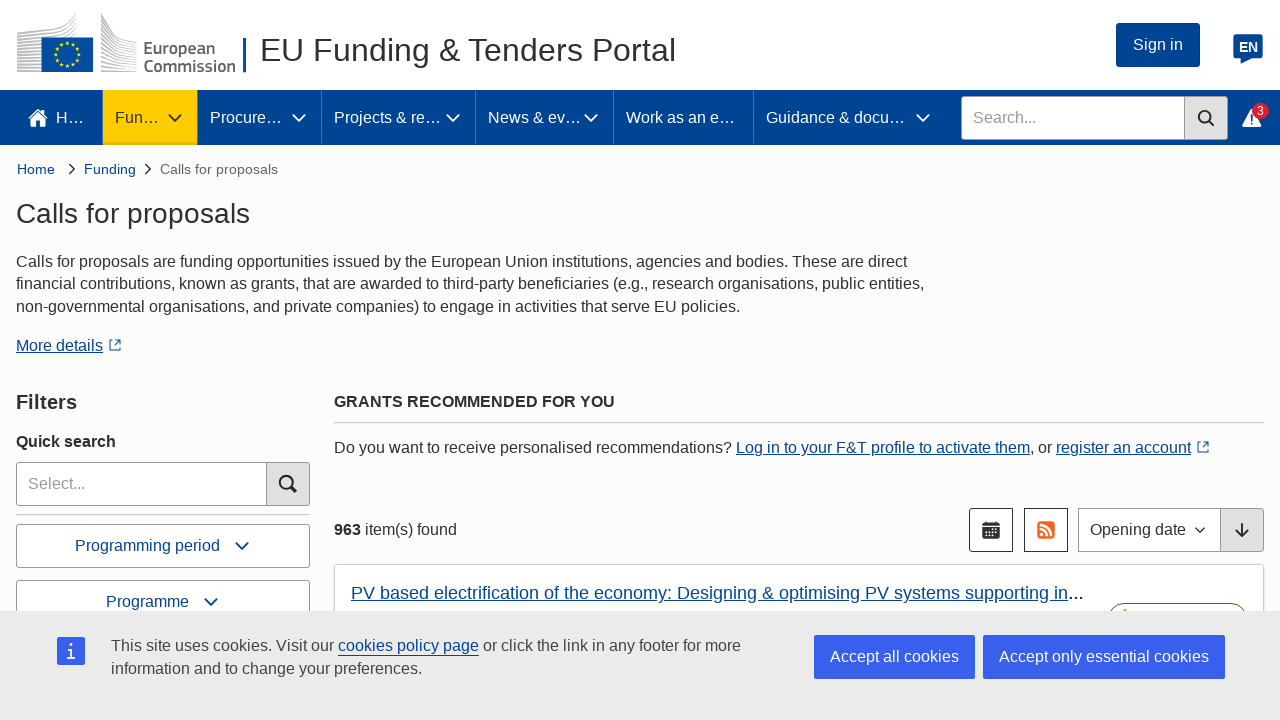

Verified title links are present on cards
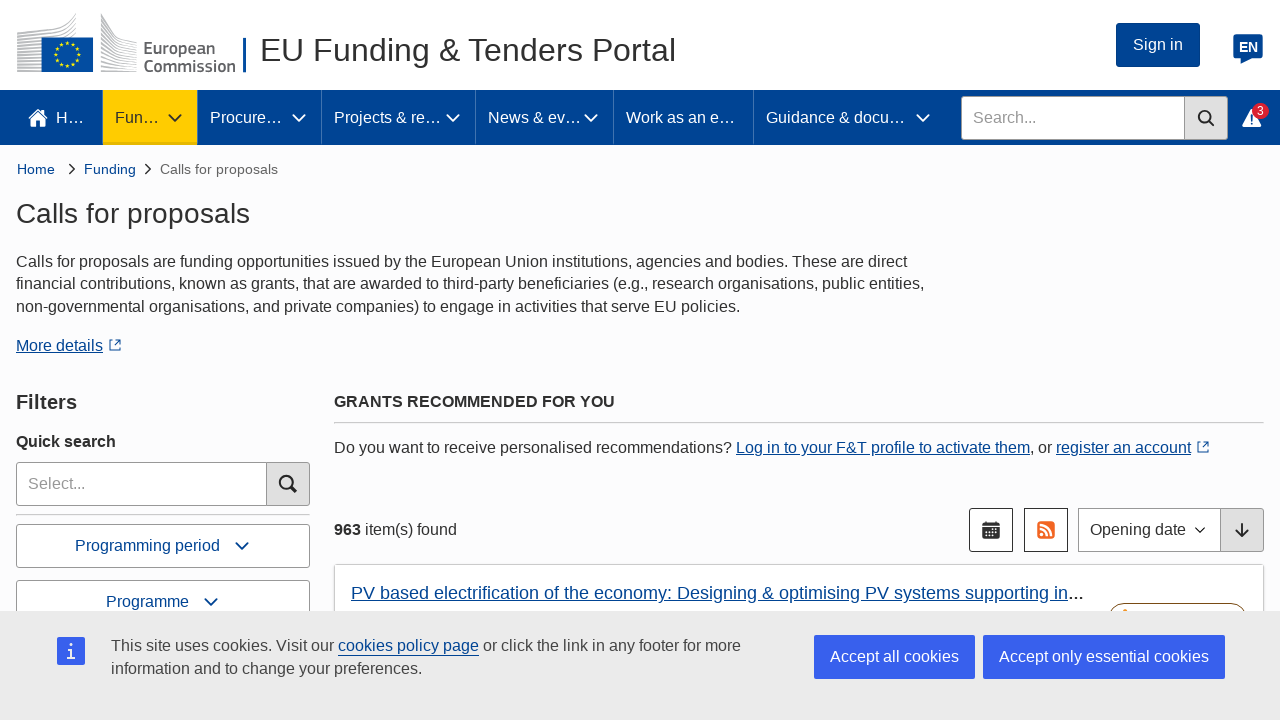

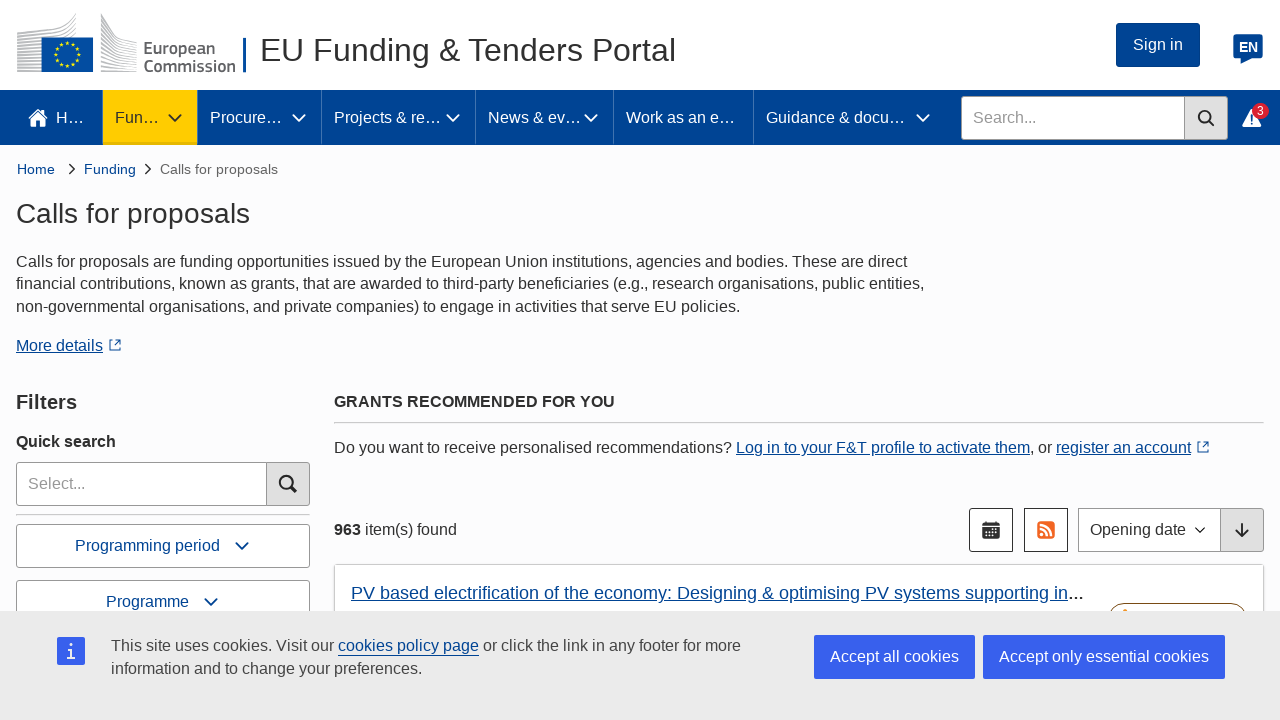